Tests a data types form by filling in all fields except zip-code, submitting the form, and verifying that the empty zip-code field is highlighted red (invalid) while all other filled fields are highlighted green (valid).

Starting URL: https://bonigarcia.dev/selenium-webdriver-java/data-types.html

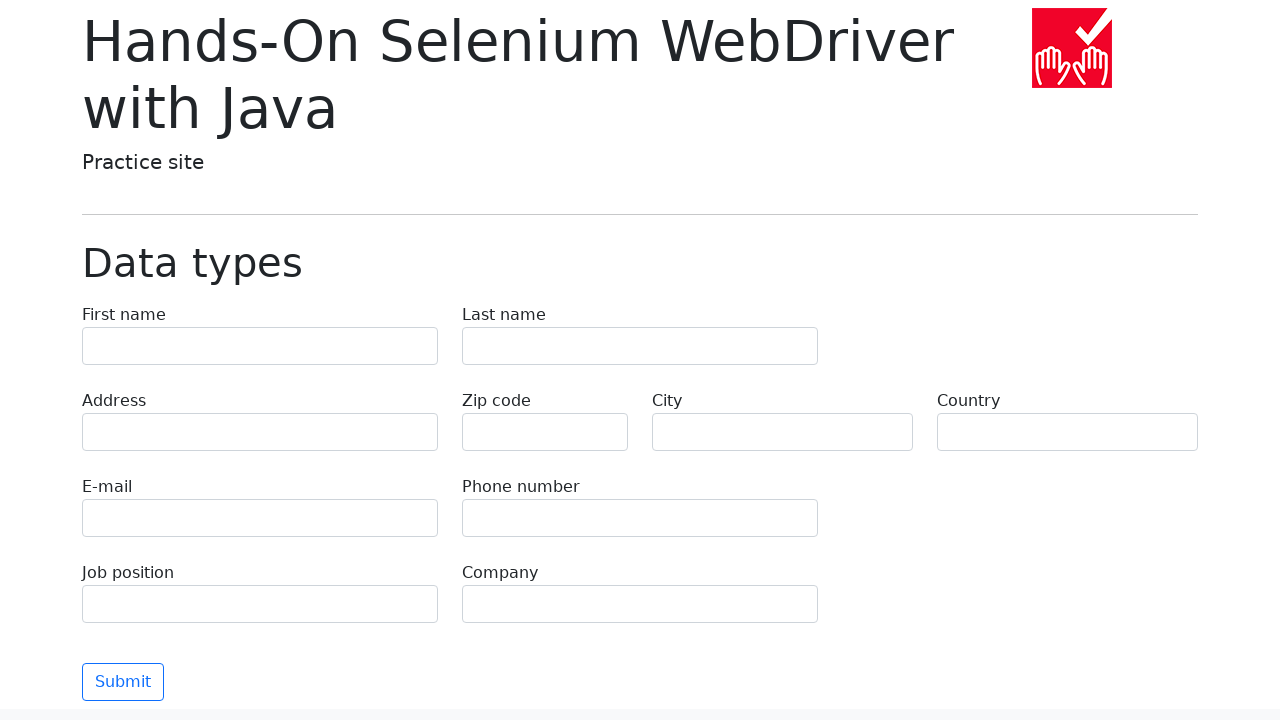

Filled first name field with 'Иван' on input[name='first-name']
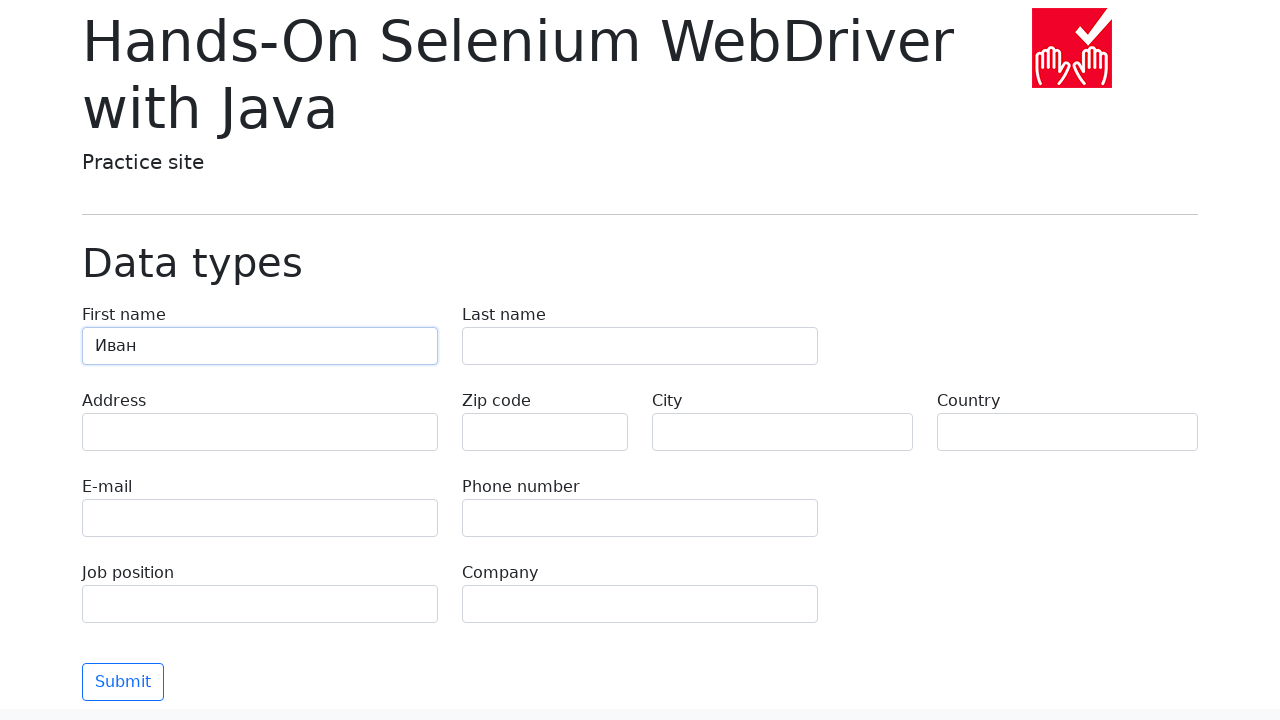

Filled last name field with 'Петров' on input[name='last-name']
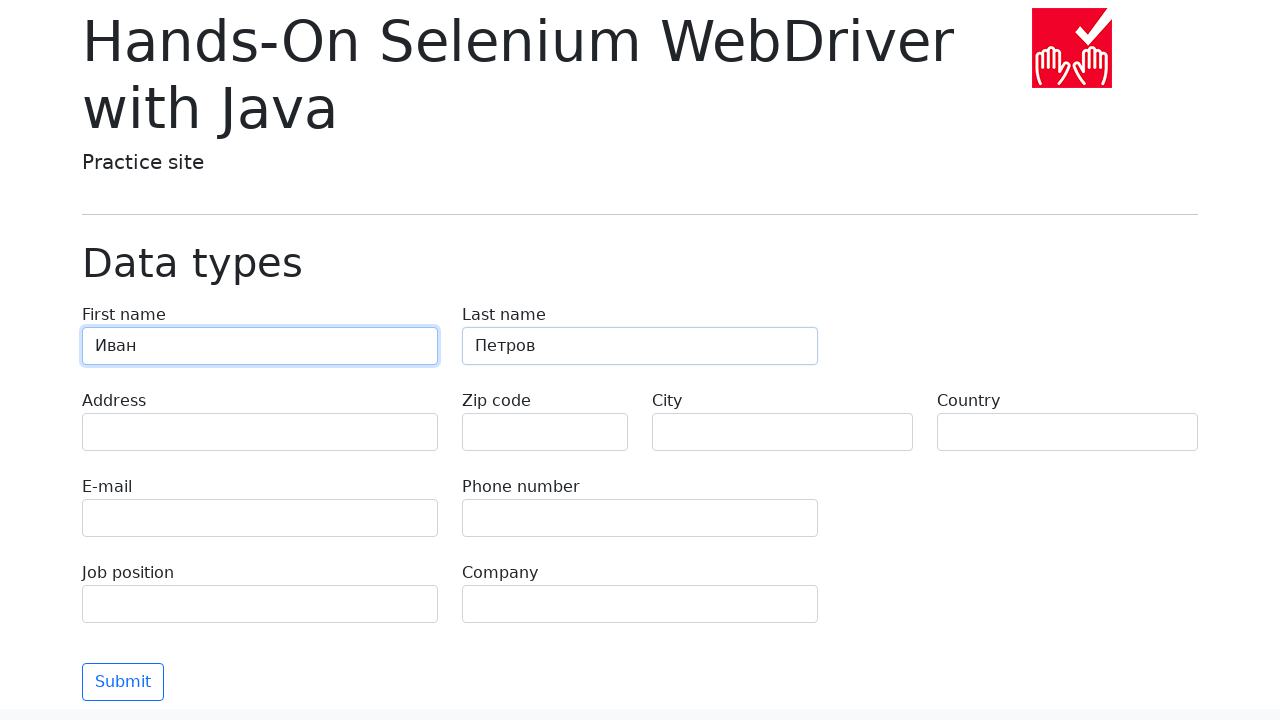

Filled address field with 'Ленина, 55-3' on input[name='address']
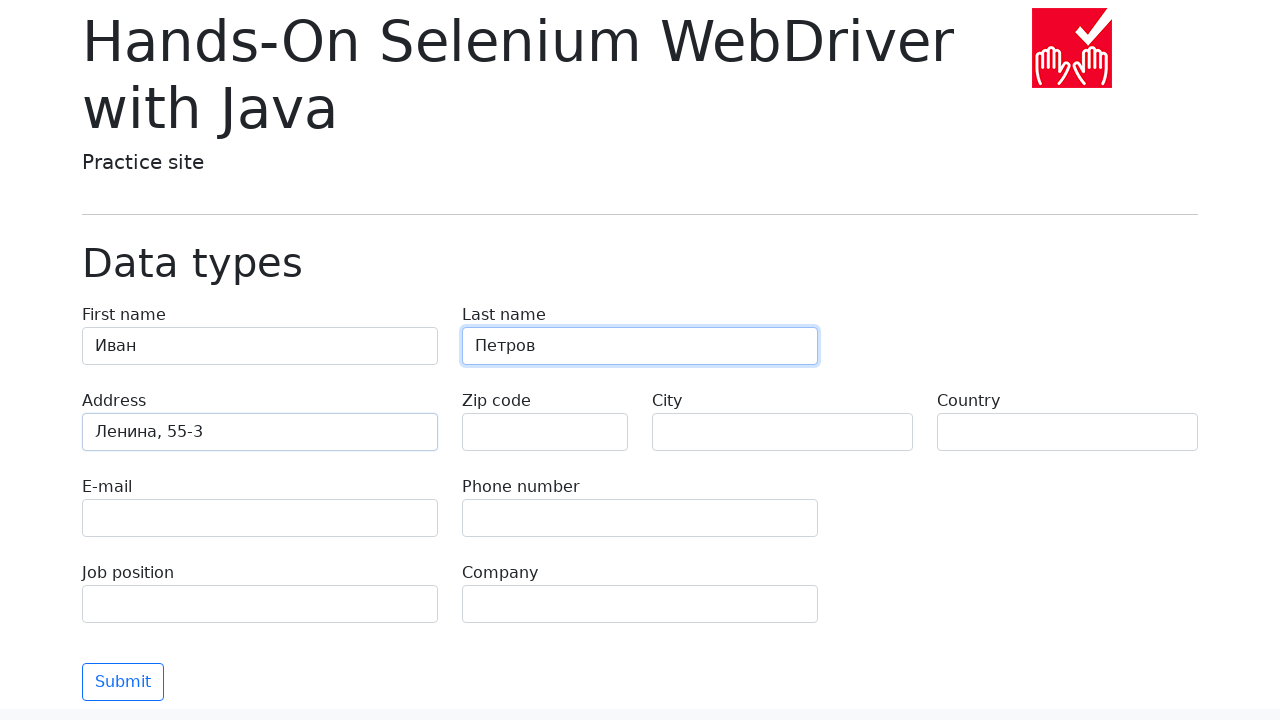

Filled email field with 'test@skypro.com' on input[name='e-mail']
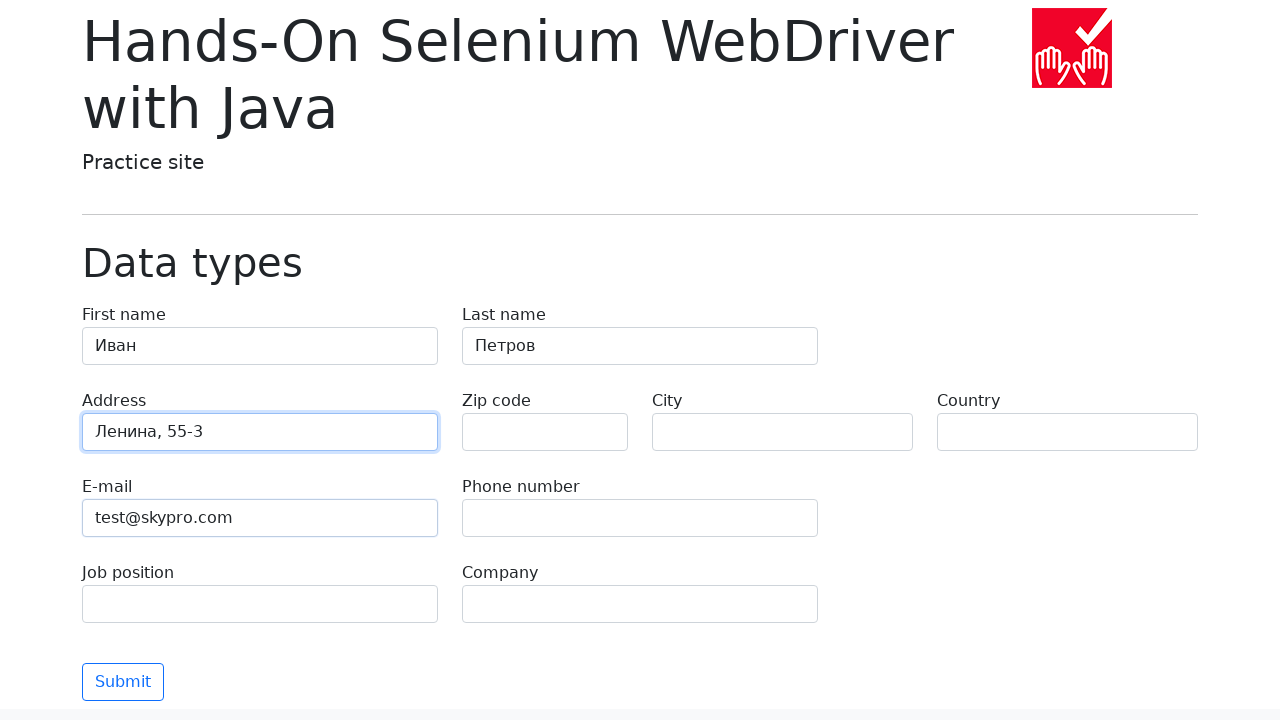

Filled phone field with '+7985899998787' on input[name='phone']
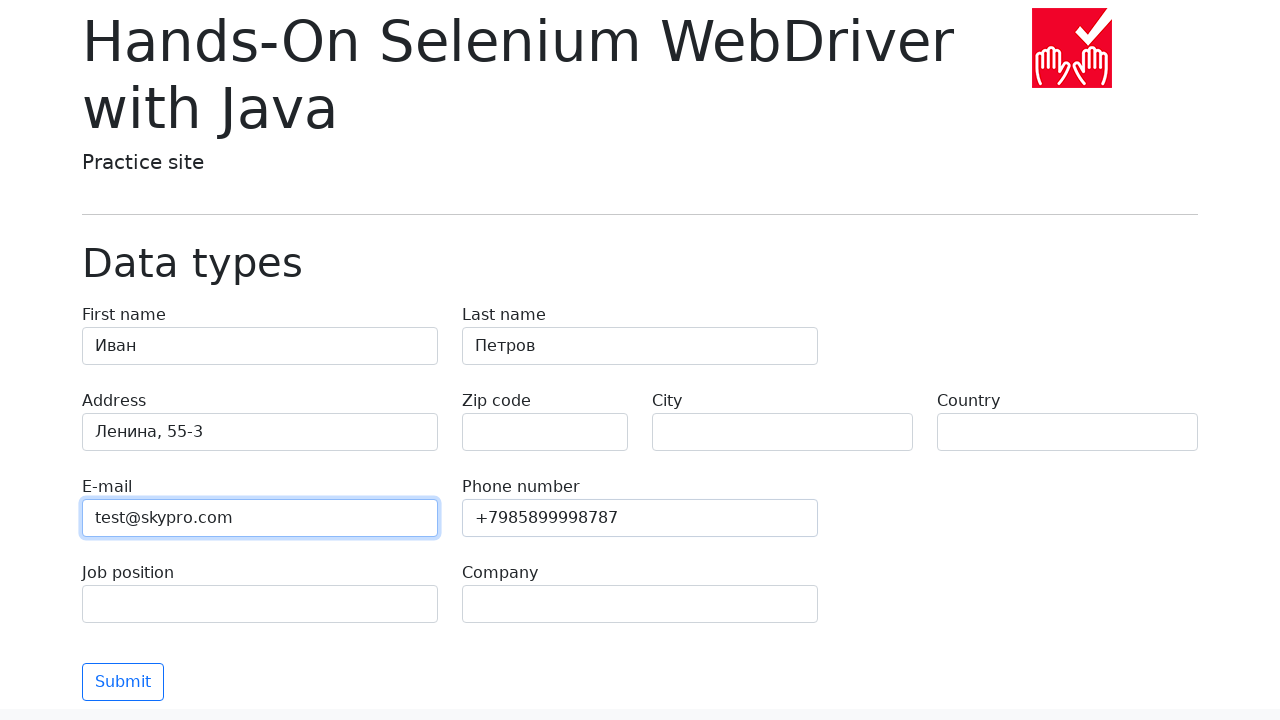

Cleared zip-code field to leave it empty on input[name='zip-code']
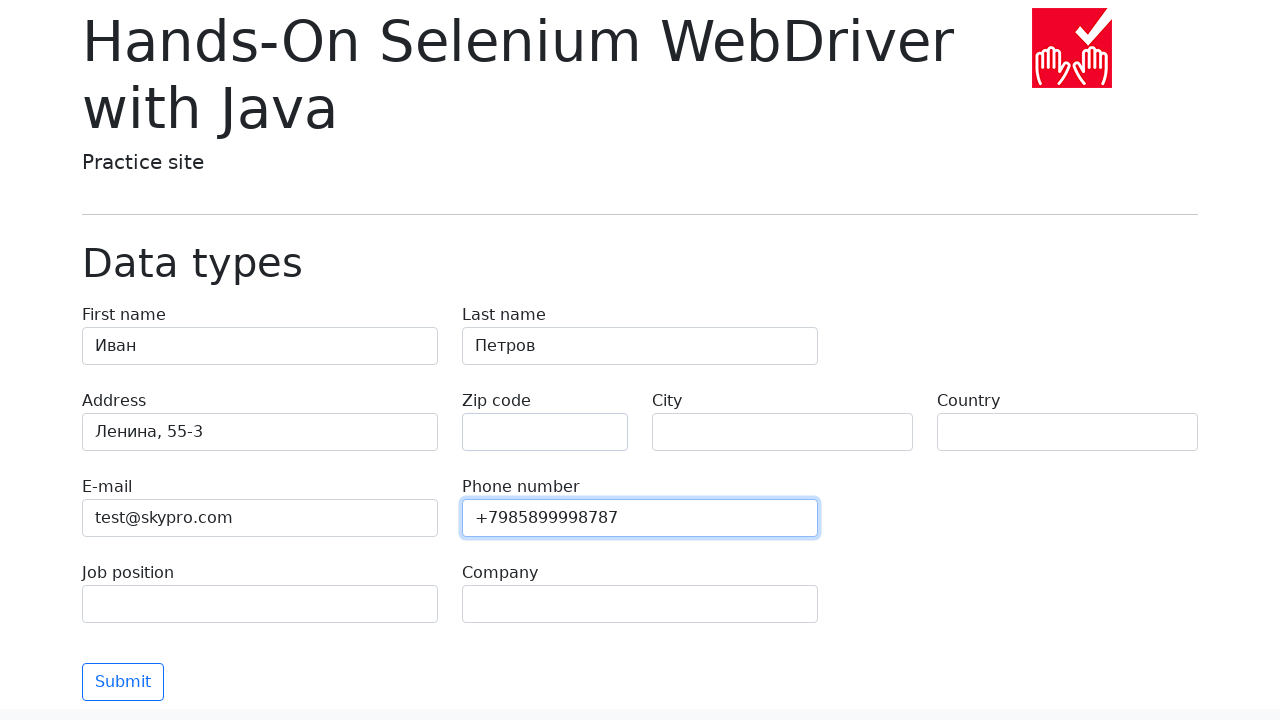

Filled city field with 'Москва' on input[name='city']
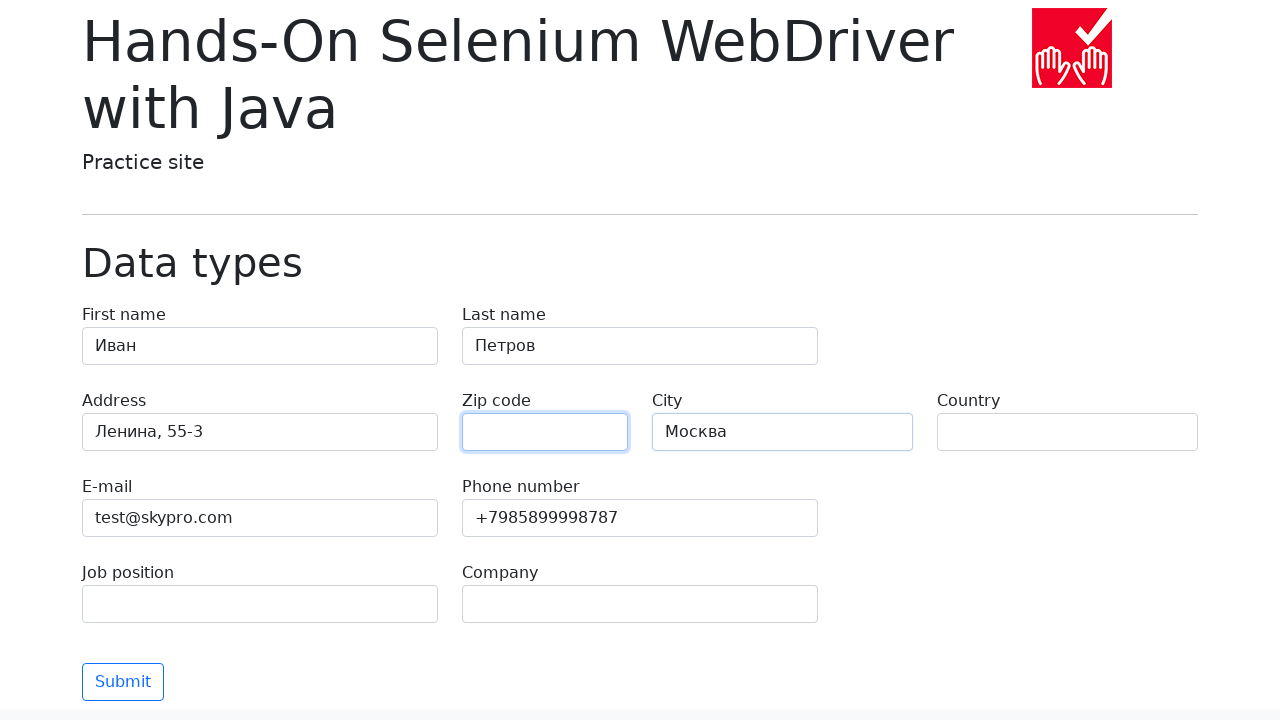

Filled country field with 'Россия' on input[name='country']
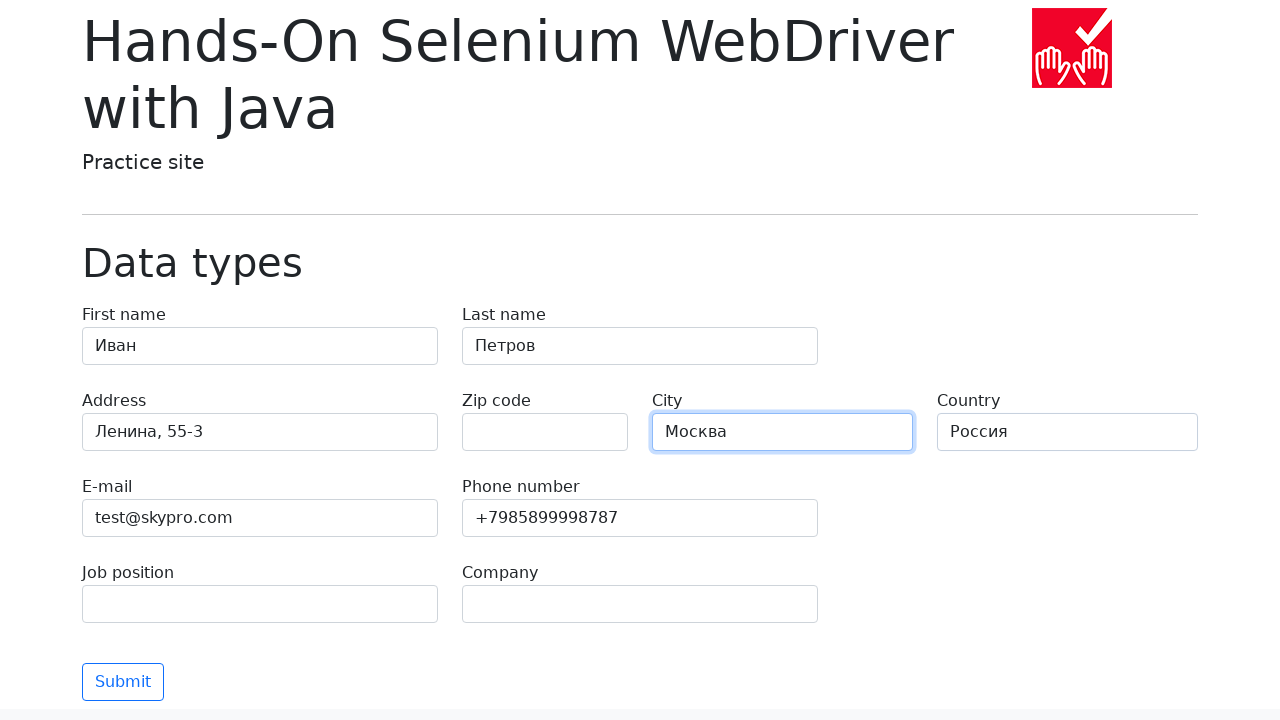

Filled job position field with 'Qa' on input[name='job-position']
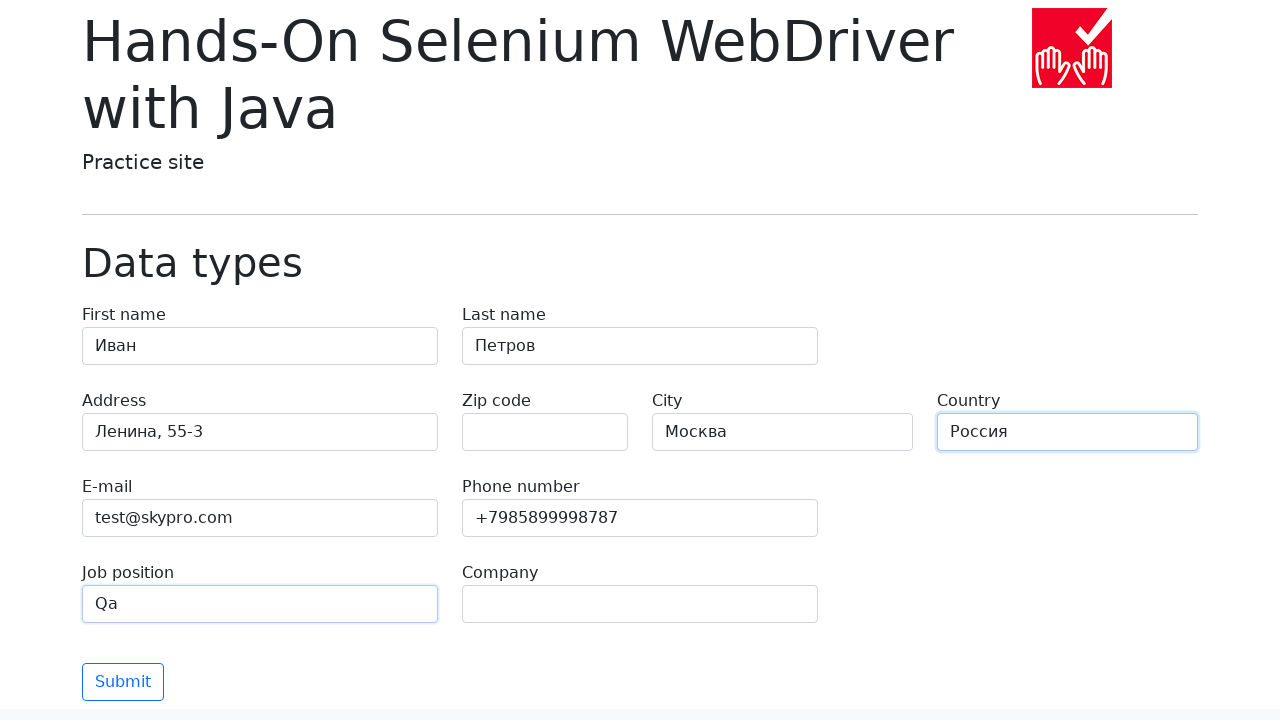

Filled company field with 'SkyPro' on input[name='company']
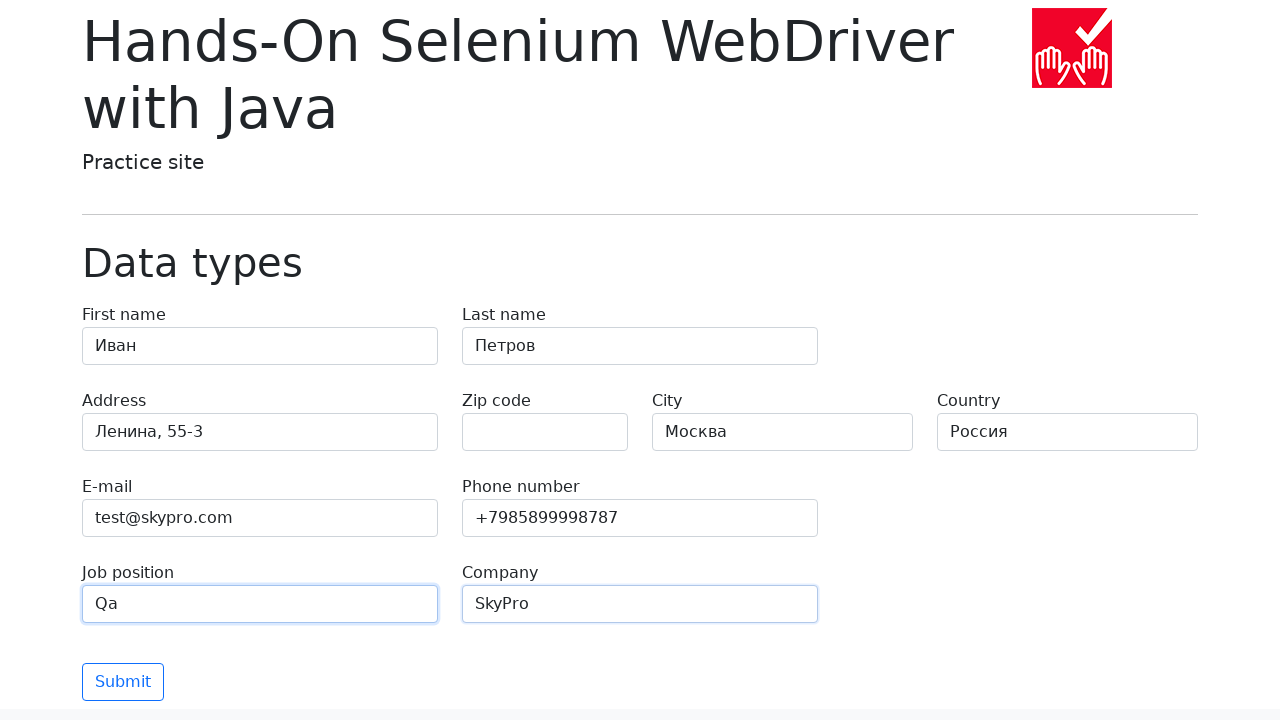

Clicked the Submit button to submit the form at (123, 682) on button
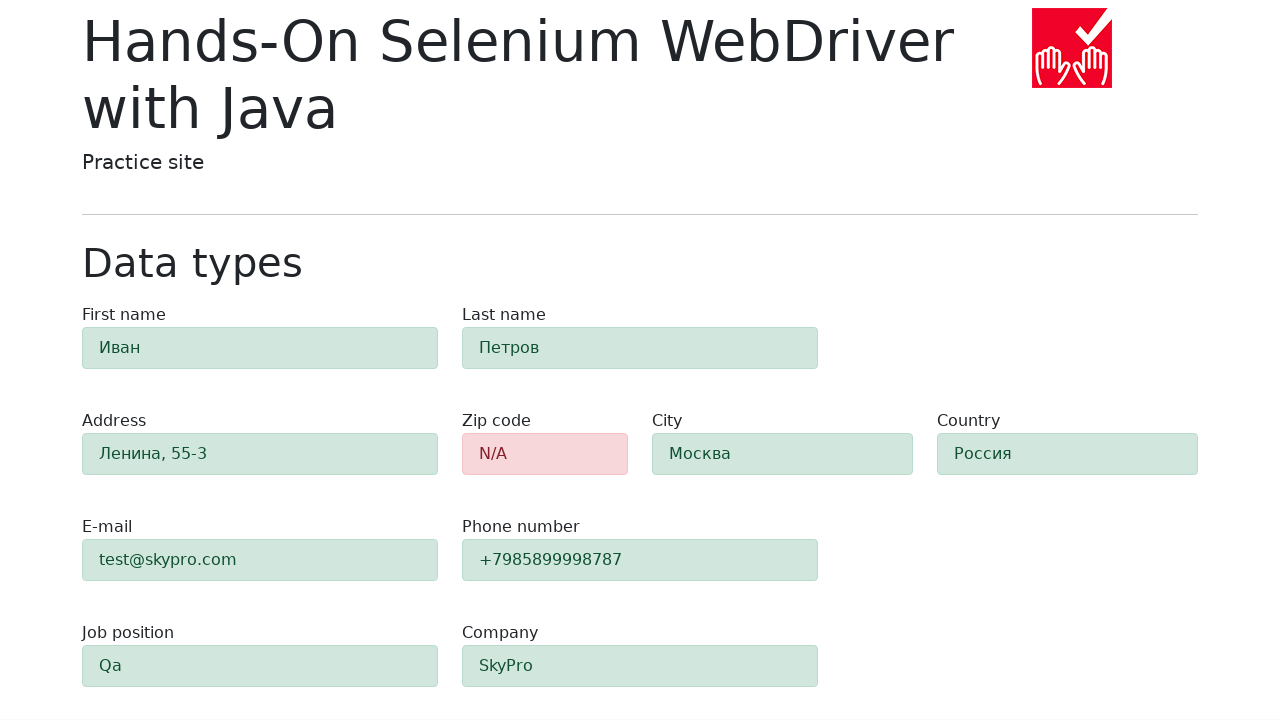

Form validation completed and zip-code field is visible
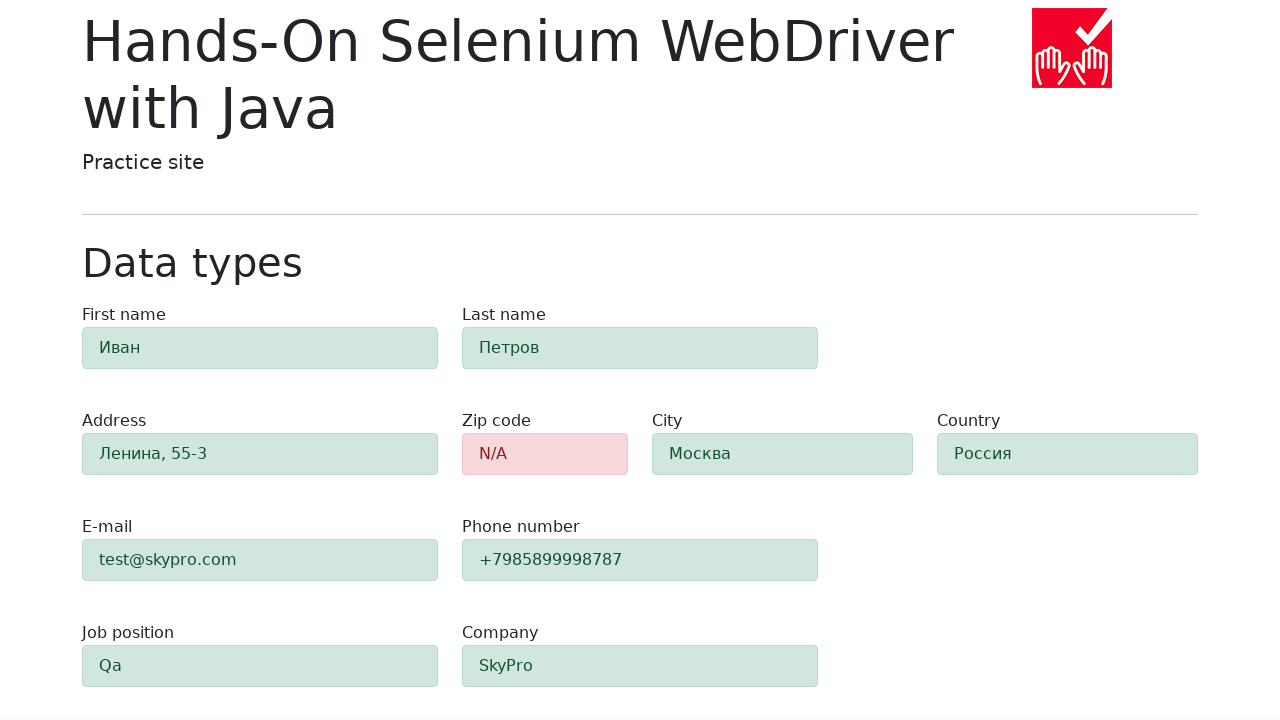

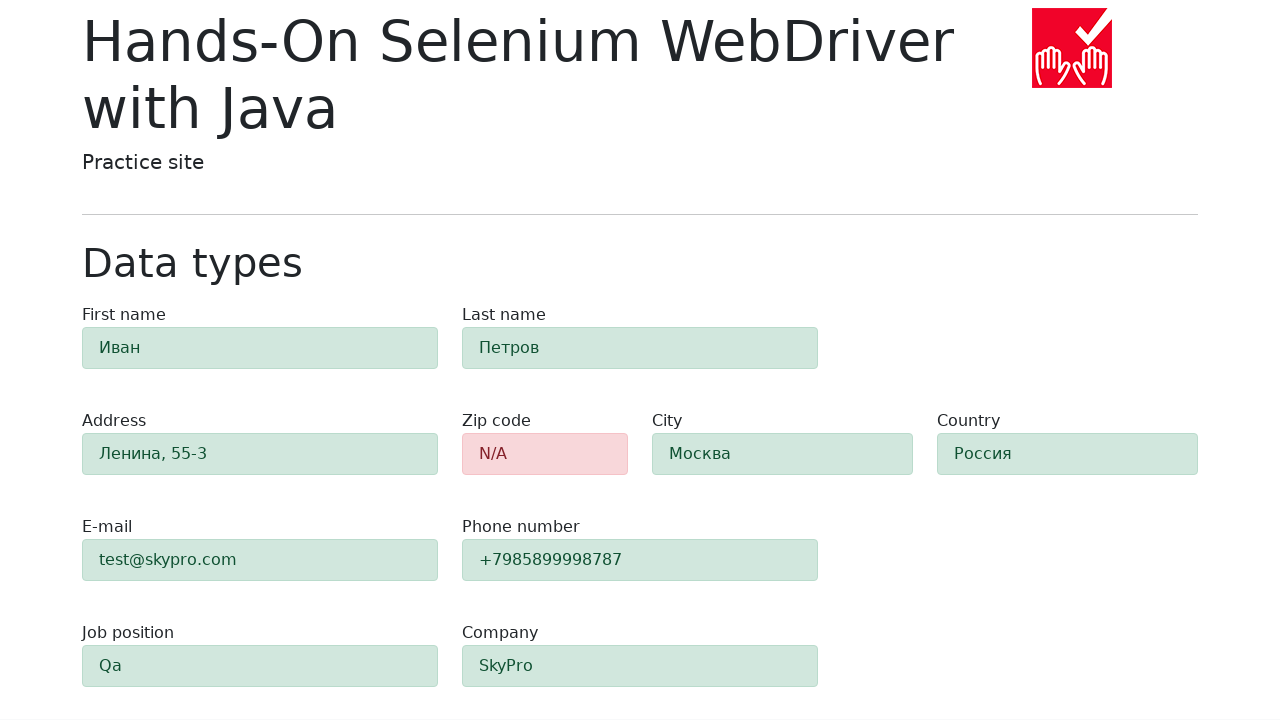